Tests clicking a button that creates a hidden layer preventing subsequent clicks

Starting URL: http://uitestingplayground.com/

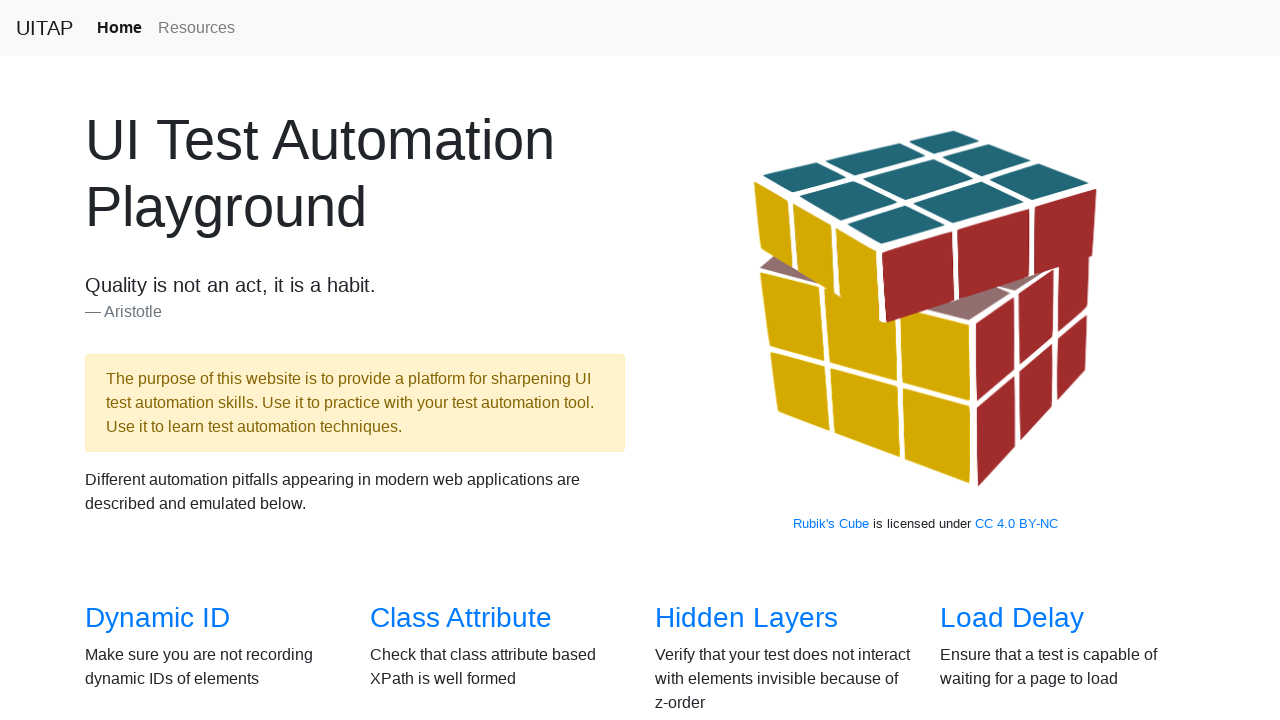

Clicked on 'Hidden Layers' link to navigate to test page at (746, 618) on internal:role=link[name="Hidden Layers"i]
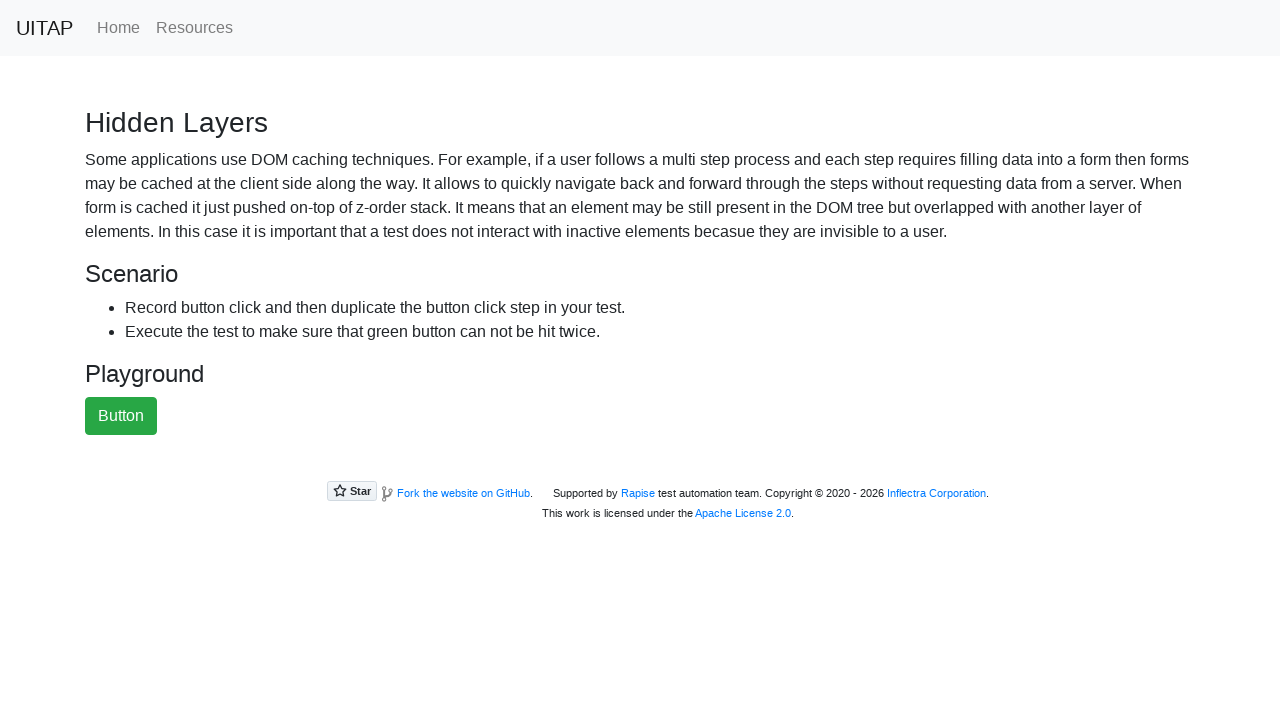

Clicked the success button (first click, before hidden layer appears) at (121, 416) on button.btn-success
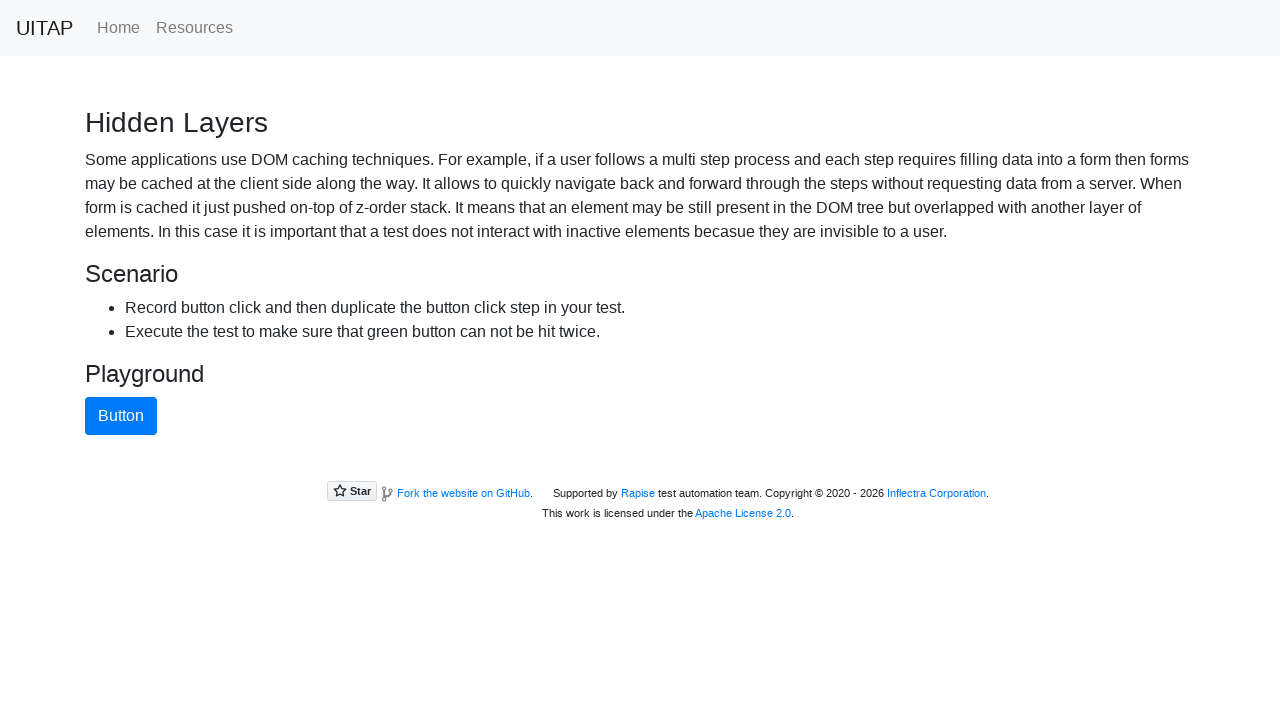

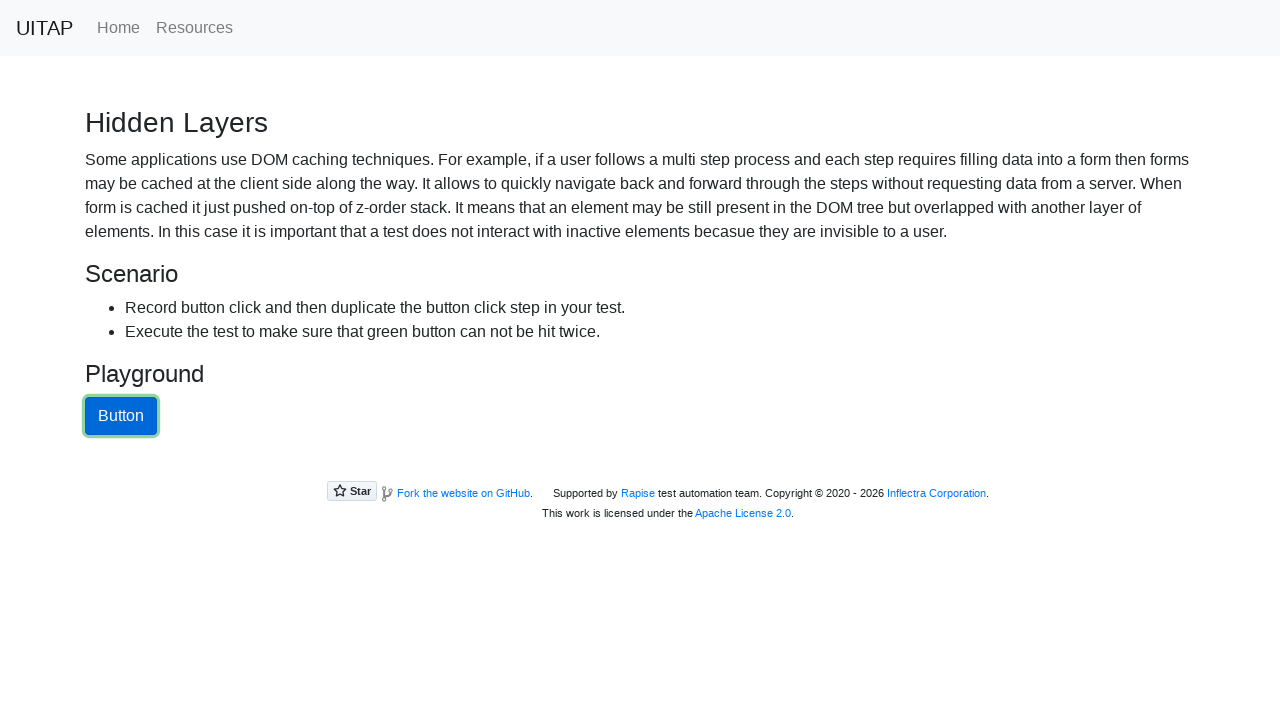